Tests a page with delayed content by clicking a verify button and checking for a success message

Starting URL: http://suninjuly.github.io/wait1.html

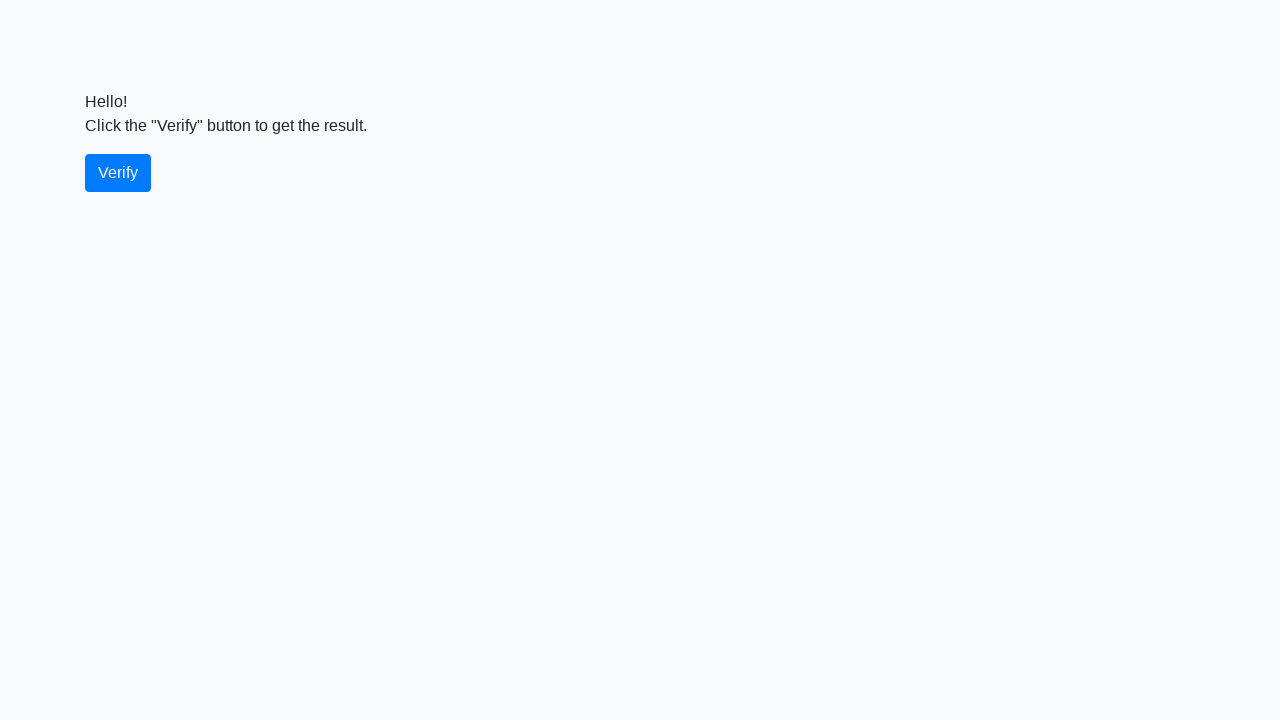

Clicked verify button at (118, 173) on #verify
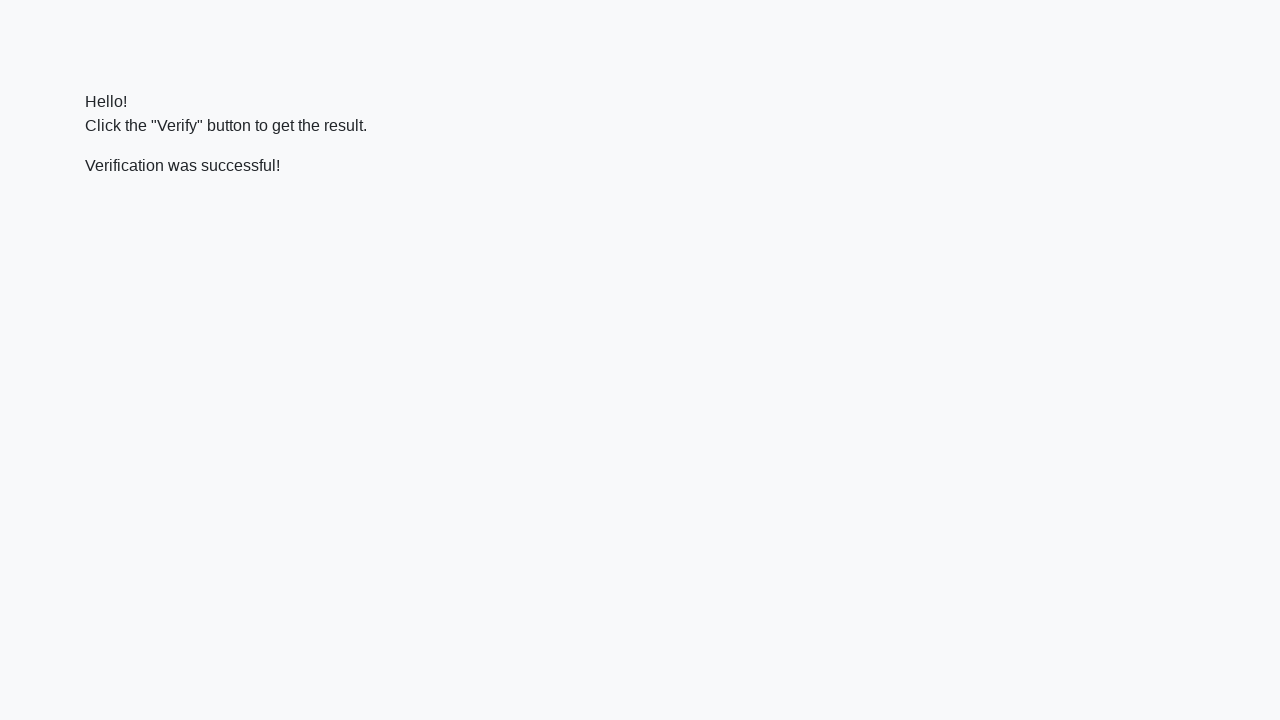

Verification message appeared on page
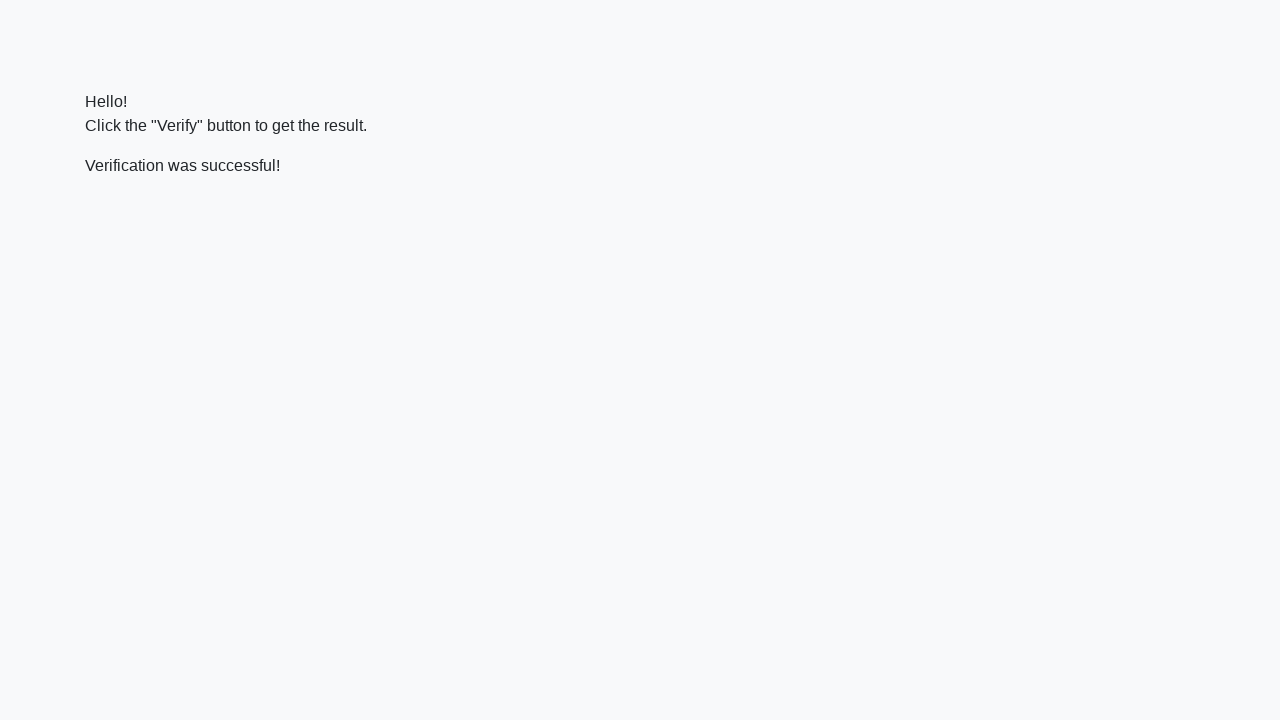

Located verification message element
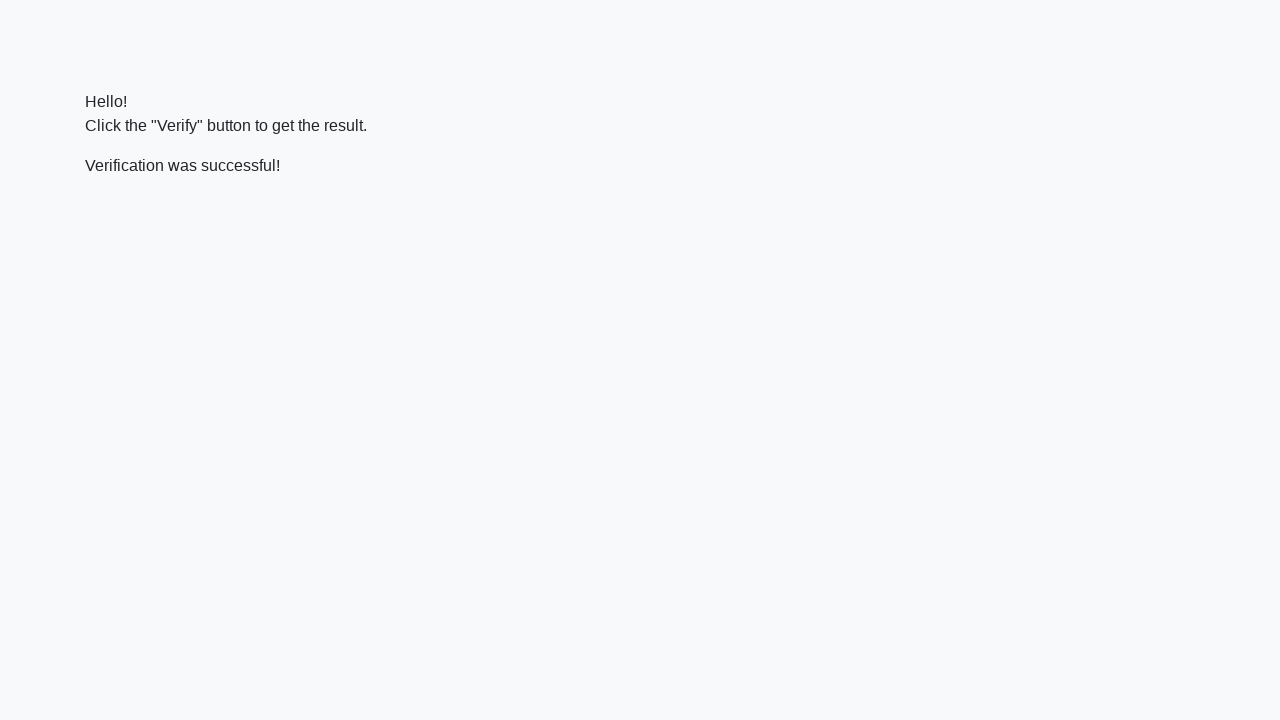

Verified success message contains 'successful' text
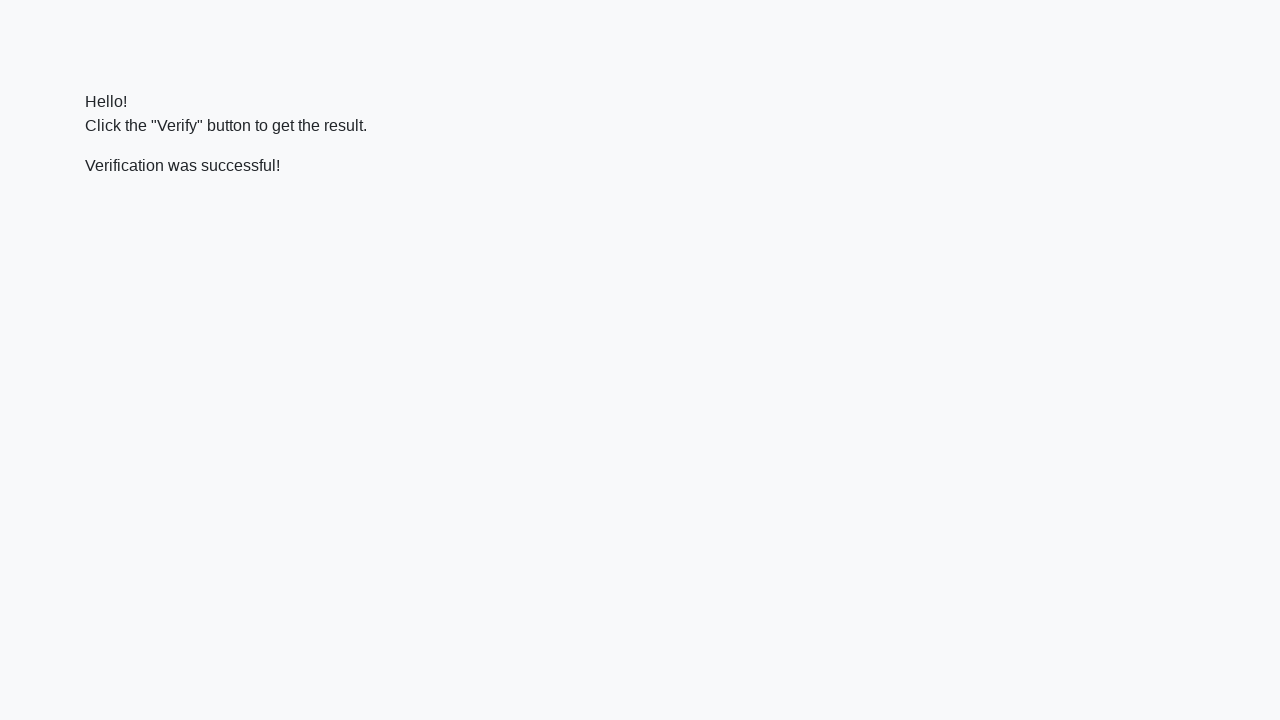

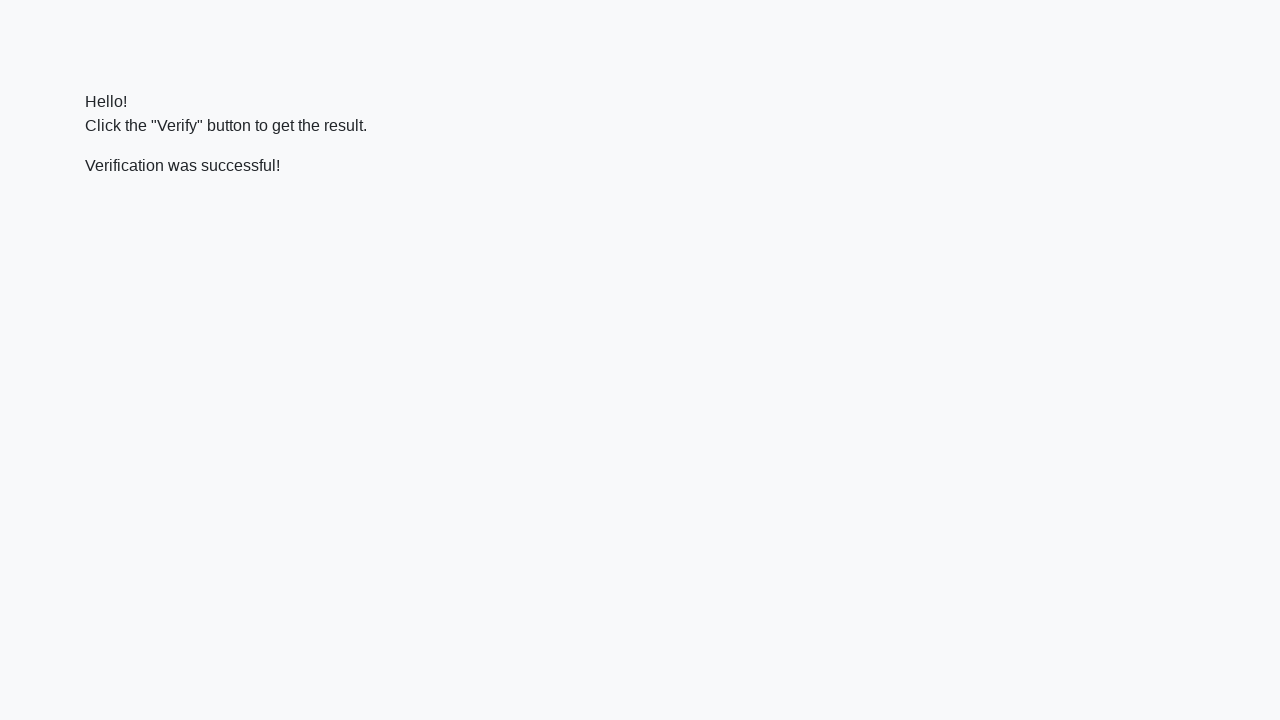